Tests the sorting functionality on a men's clothing webpage by selecting the "Price(High-Low)" option from a dropdown menu and verifying that products are displayed in descending price order.

Starting URL: https://adoring-pasteur-3ae17d.netlify.app/mens.html

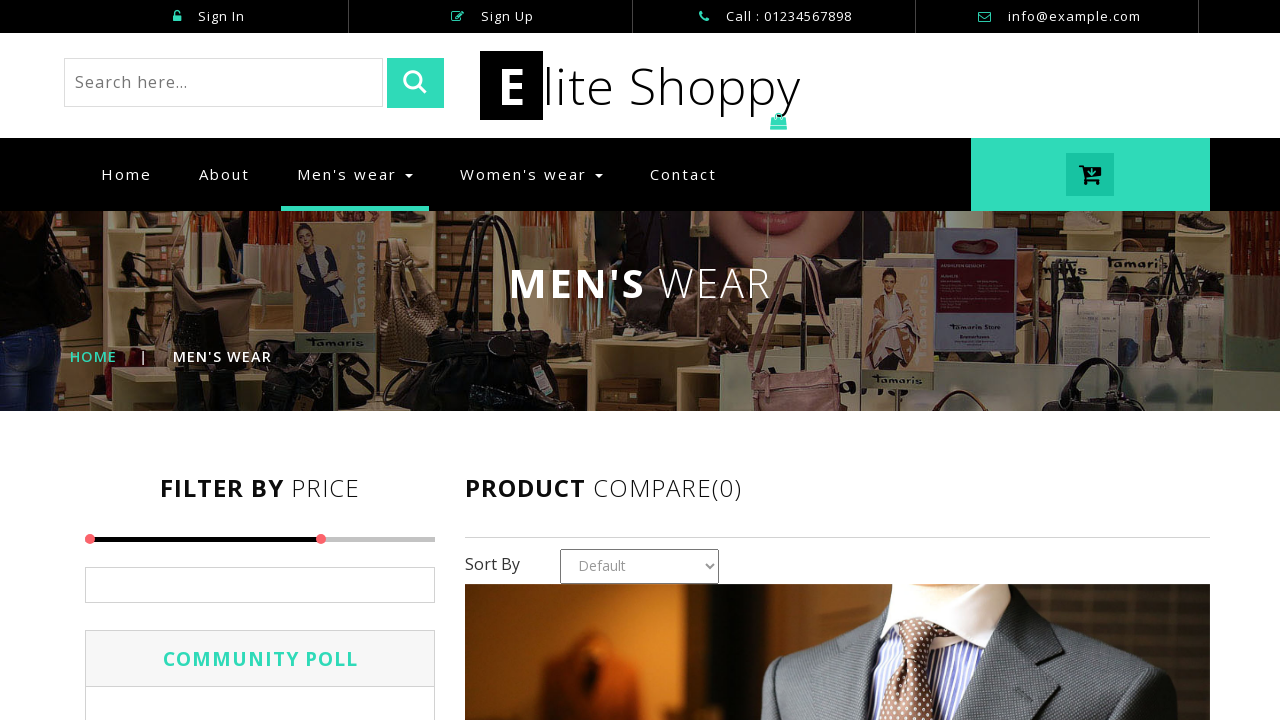

Selected 'Price(High - Low)' from sort dropdown on #country1
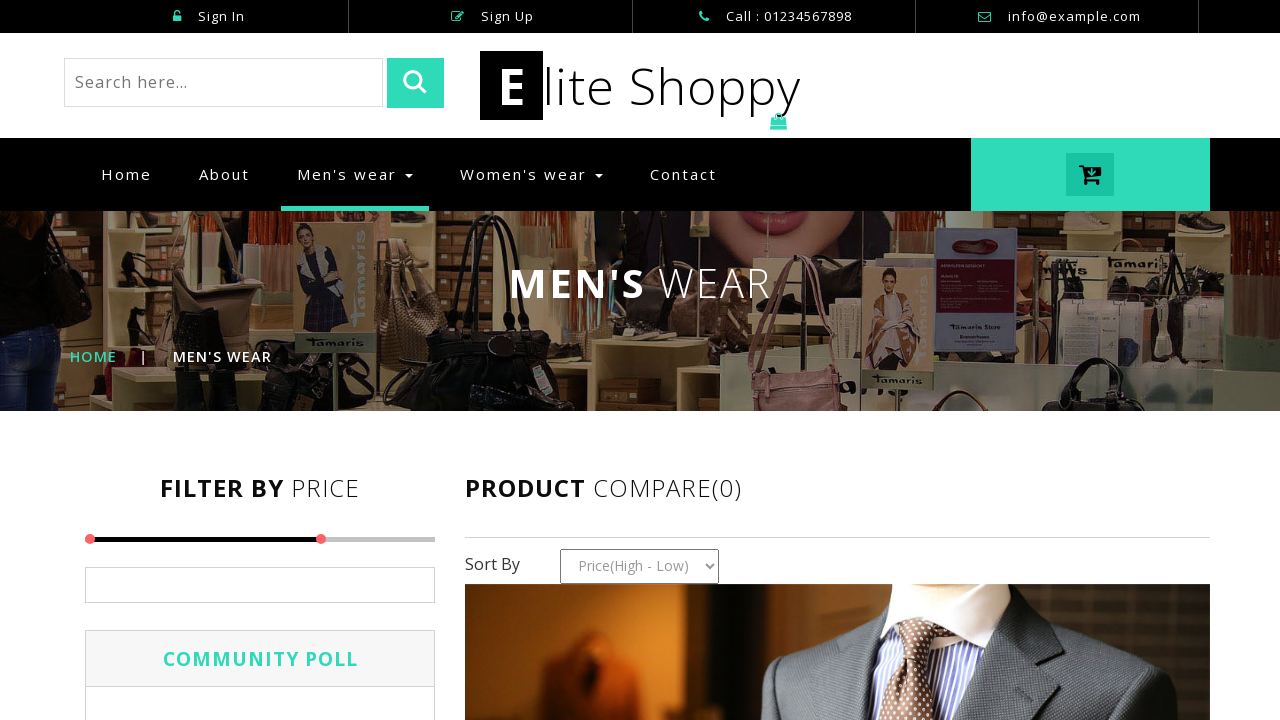

Products loaded after sorting by price high to low
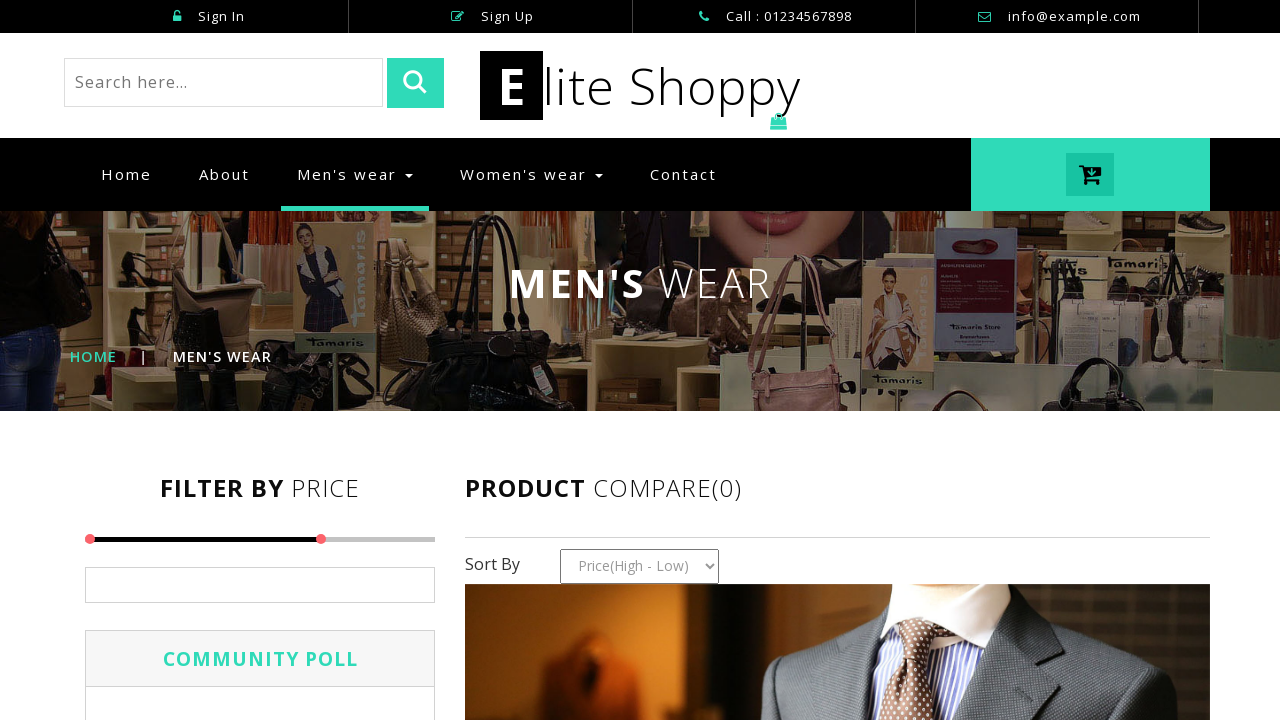

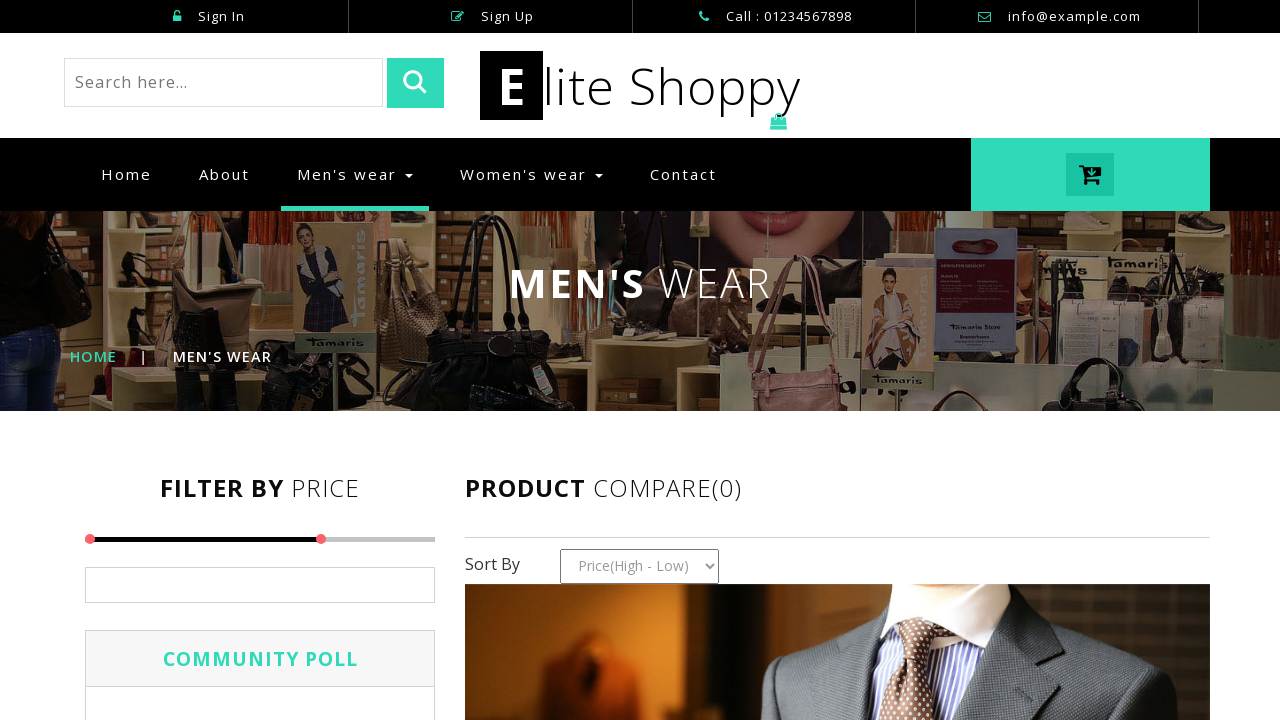